Navigates to COVID-19 India tracking website and verifies that the main dashboard elements load correctly, including the root container and level statistics section.

Starting URL: https://www.covid19india.org/

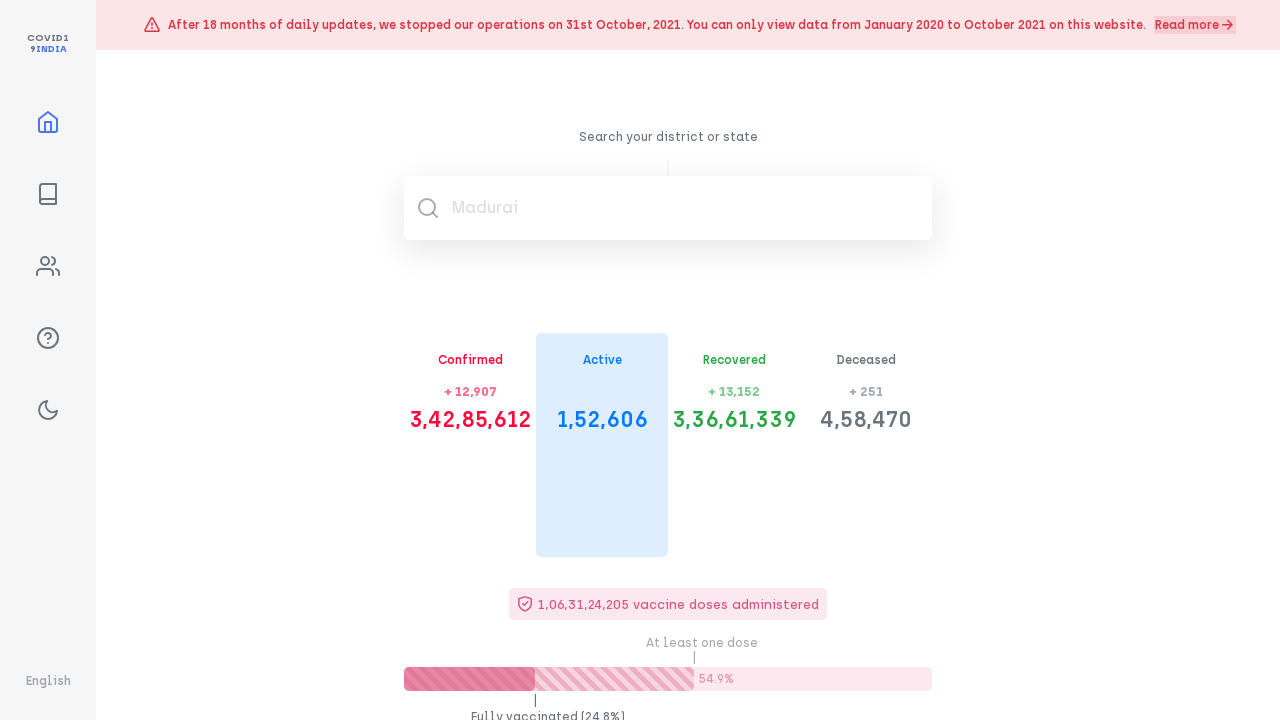

Waited for root container to load
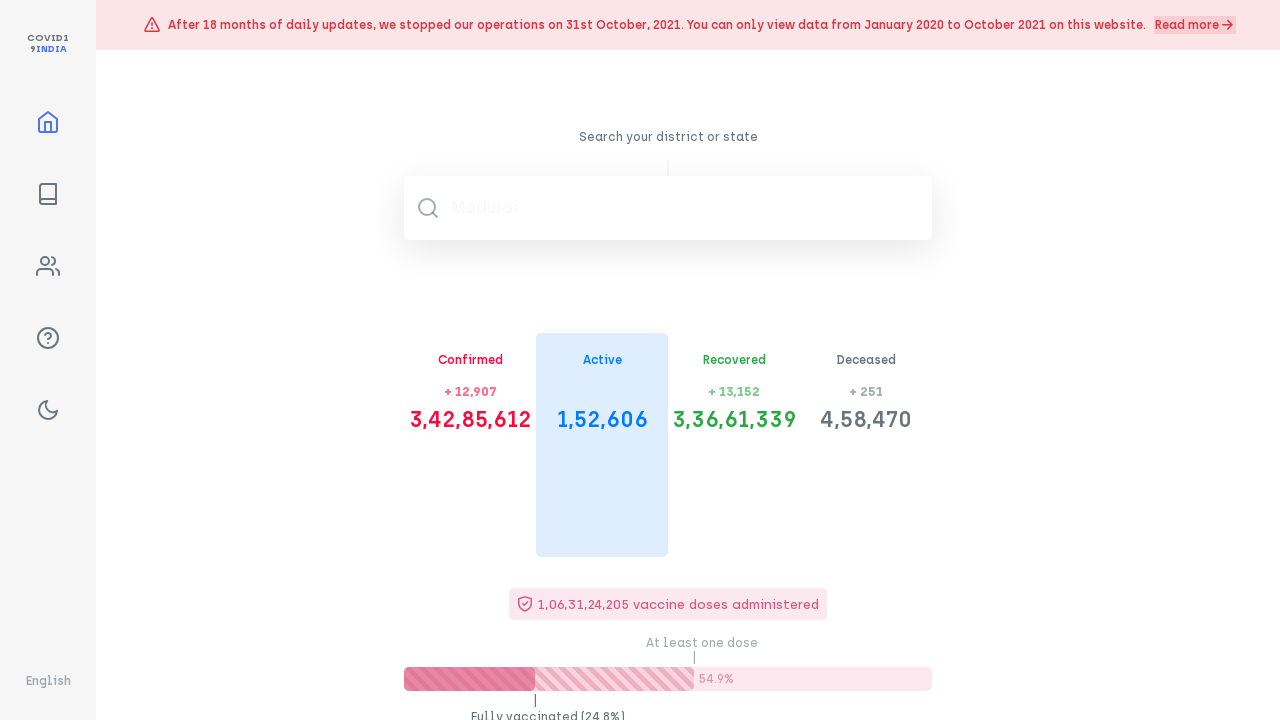

Waited for Level statistics section to load
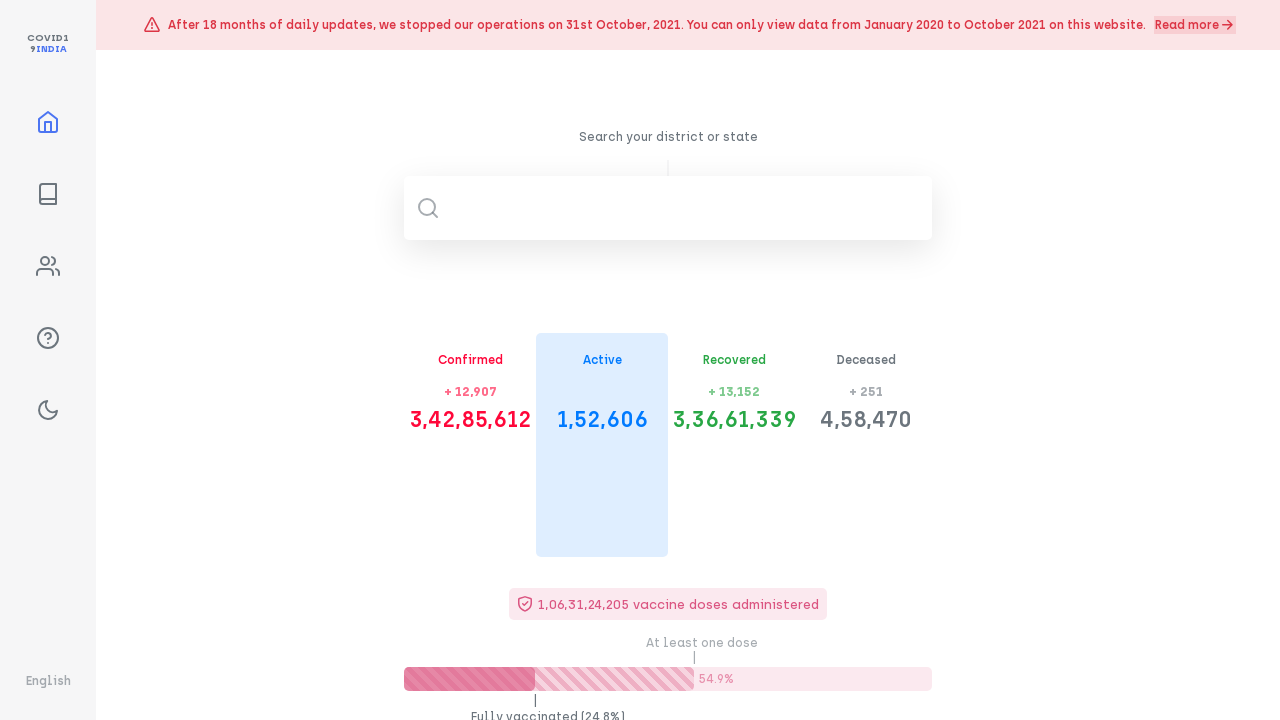

Verified h5 elements loaded within Level section
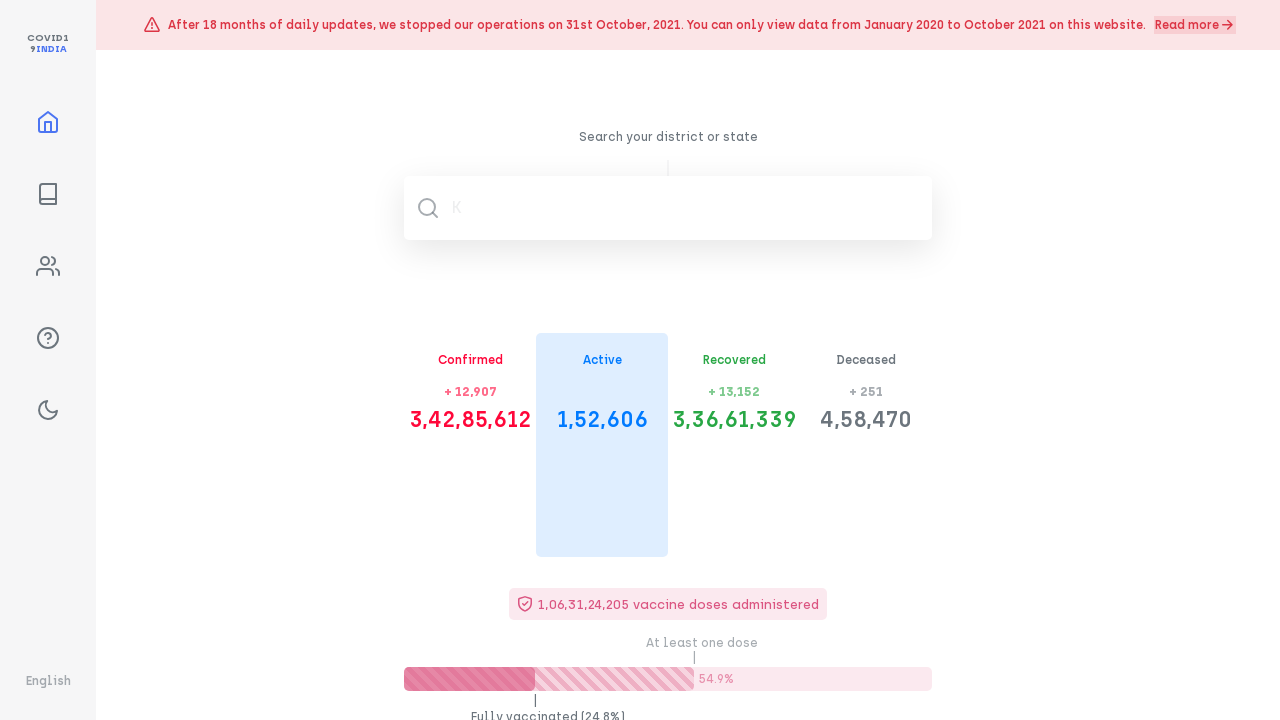

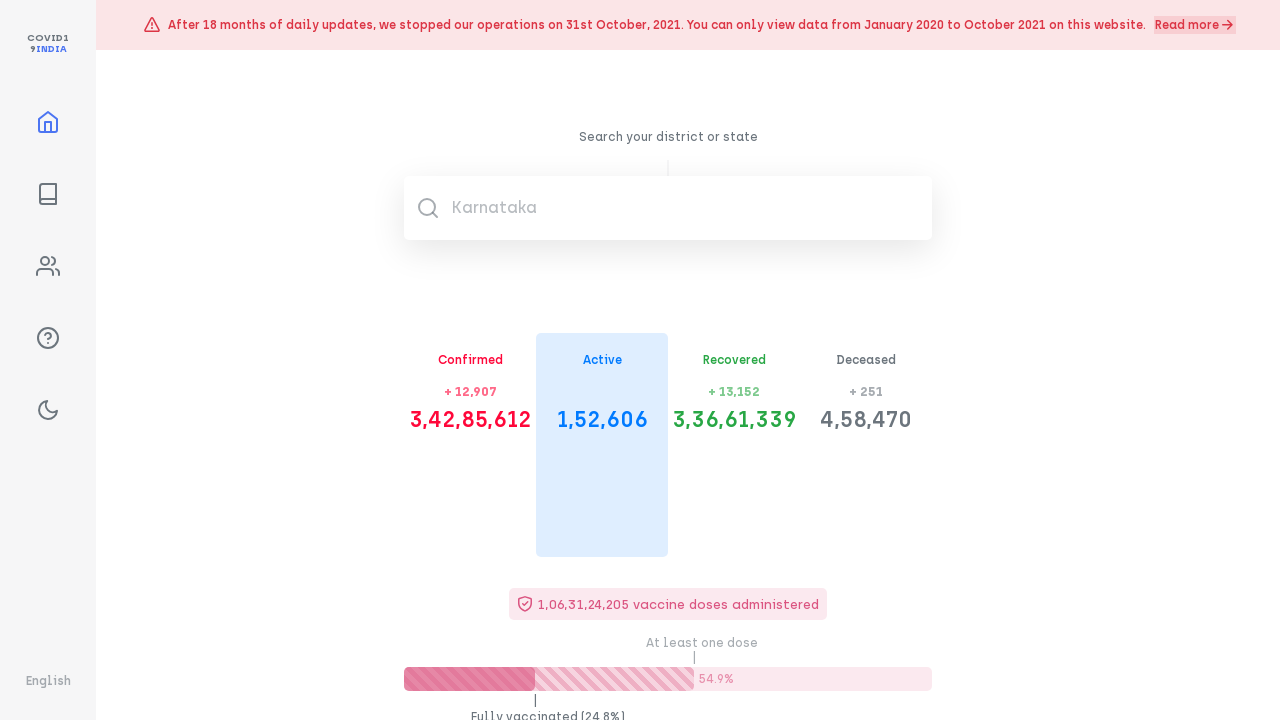